Navigates to the Cointelegraph cryptocurrency news website and verifies that article post cards are displayed on the homepage.

Starting URL: https://cointelegraph.com/

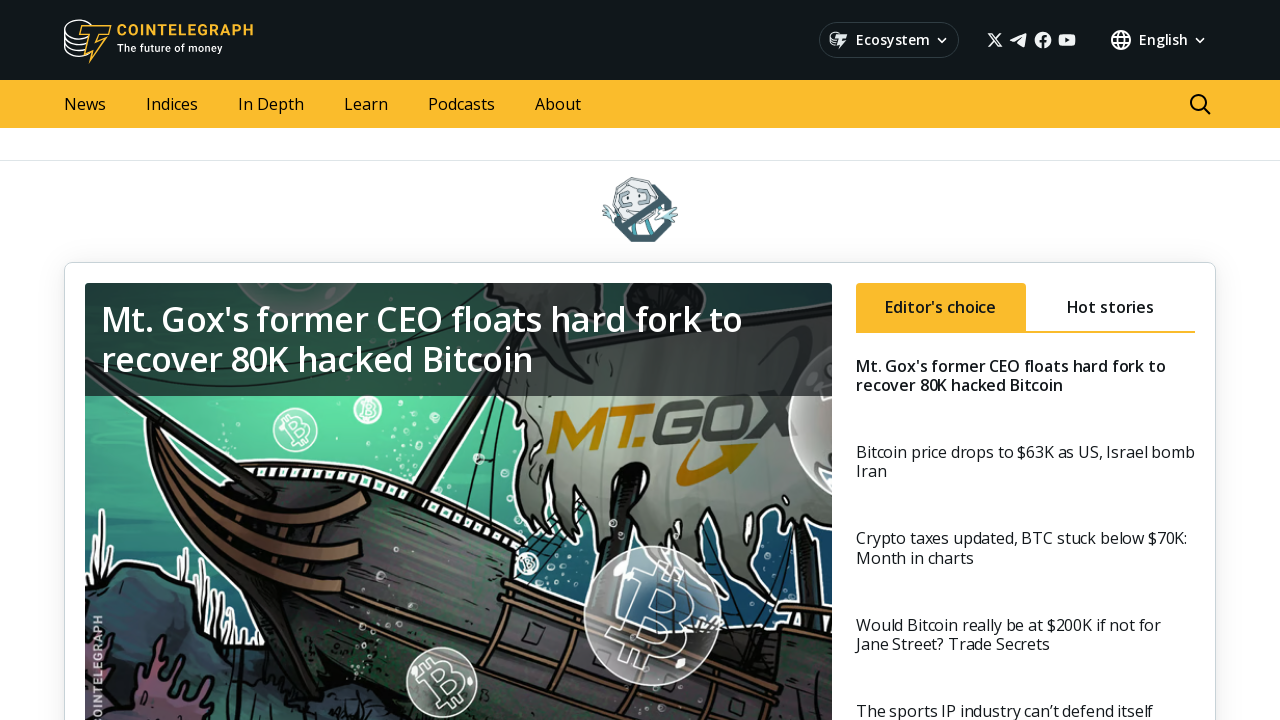

Navigated to Cointelegraph homepage
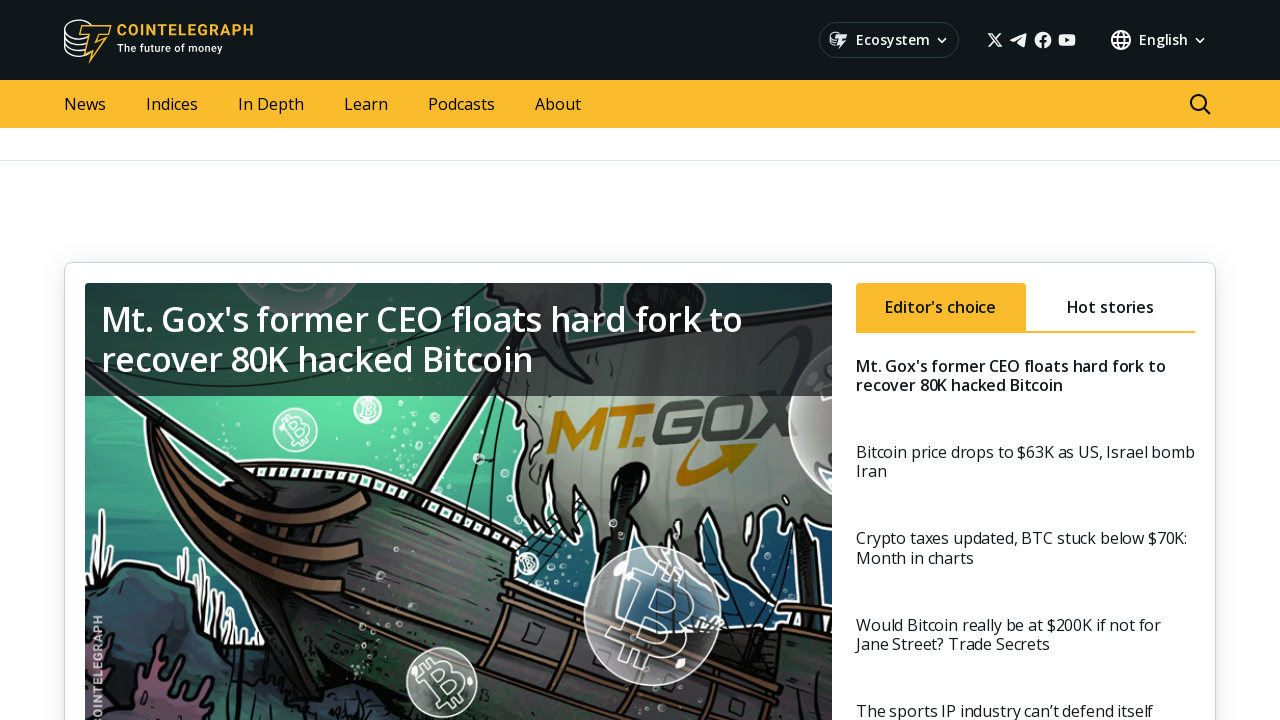

Waited for article post cards to load on homepage
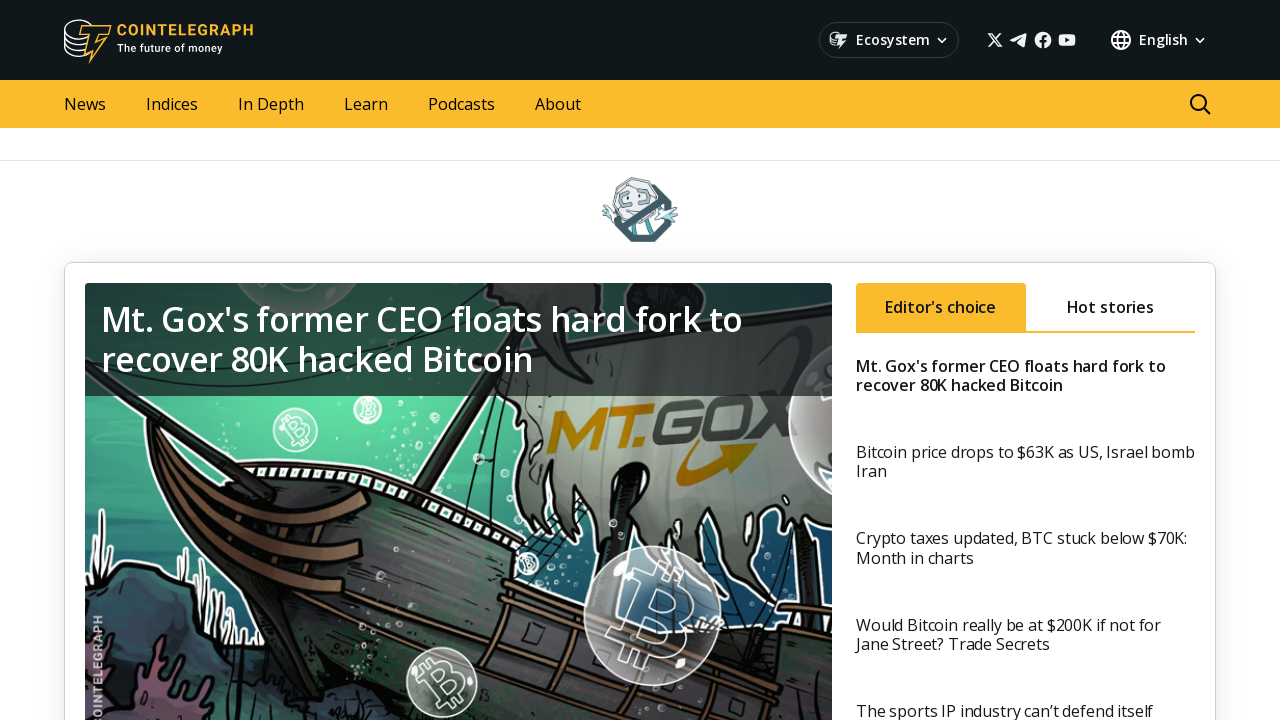

Verified that article post cards are displayed on the homepage
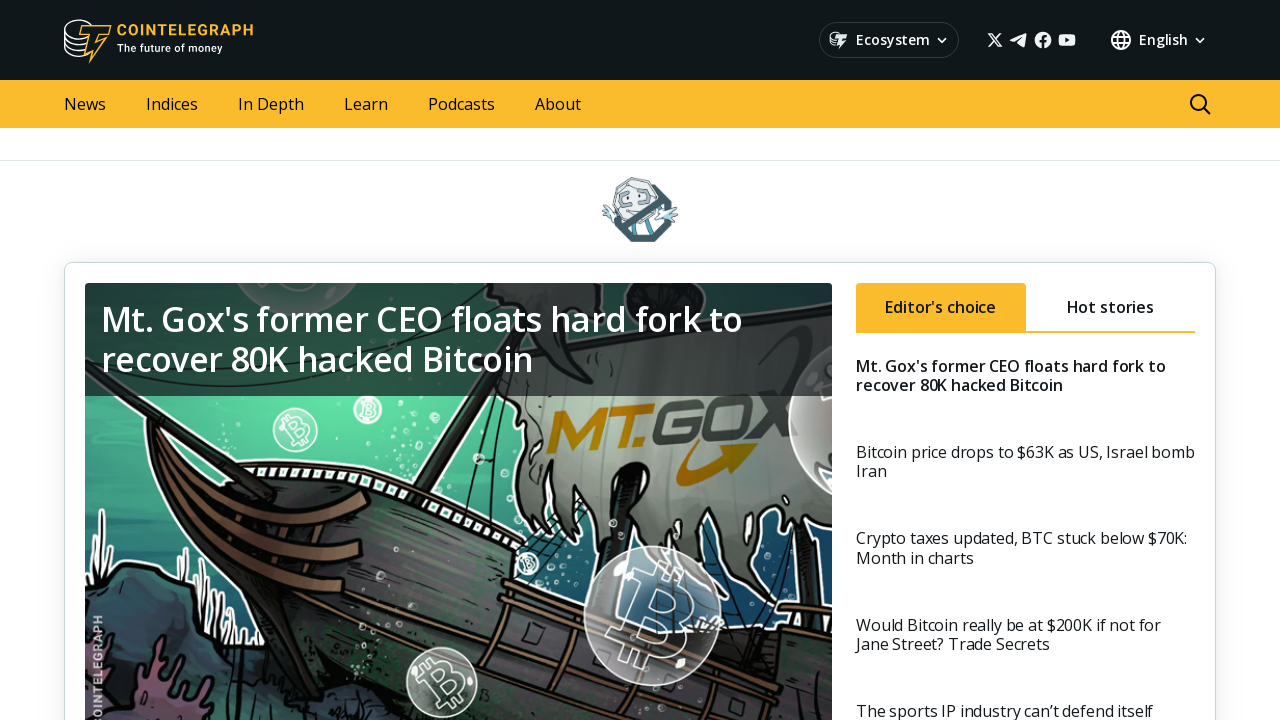

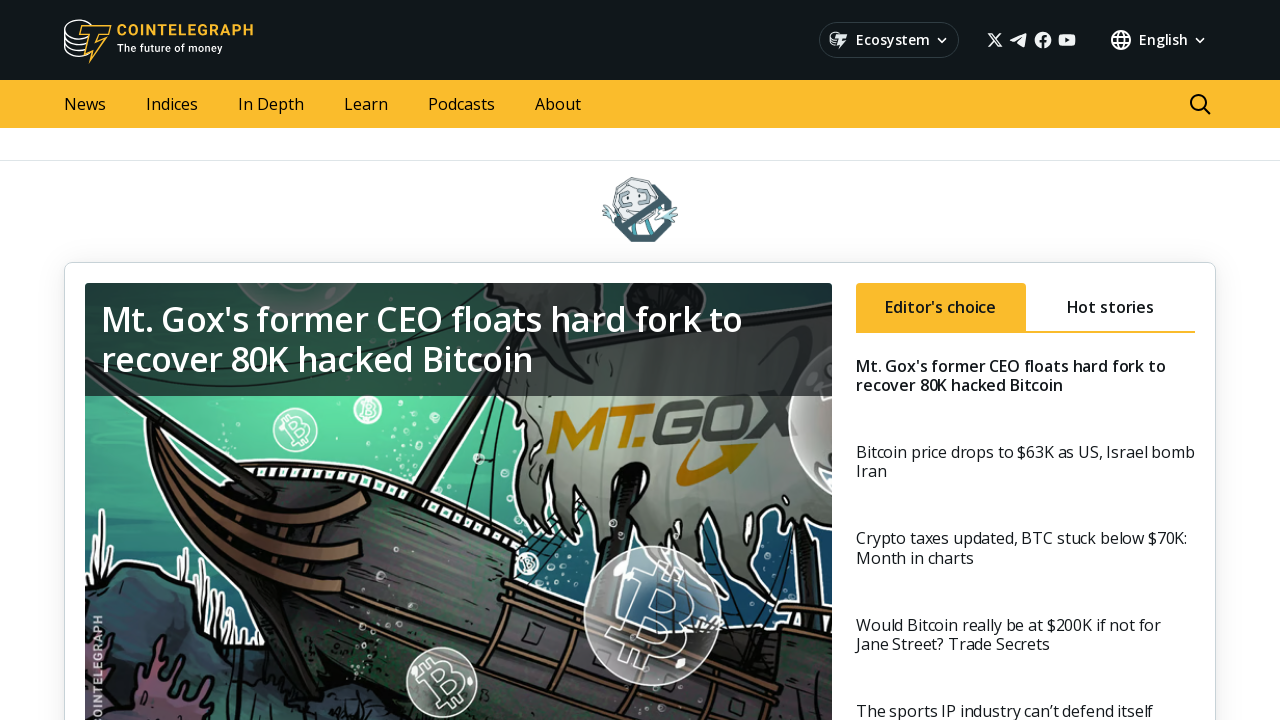